Tests browser window handling by opening a new window, switching to it, extracting text, and switching back to the main window

Starting URL: https://demoqa.com/browser-windows

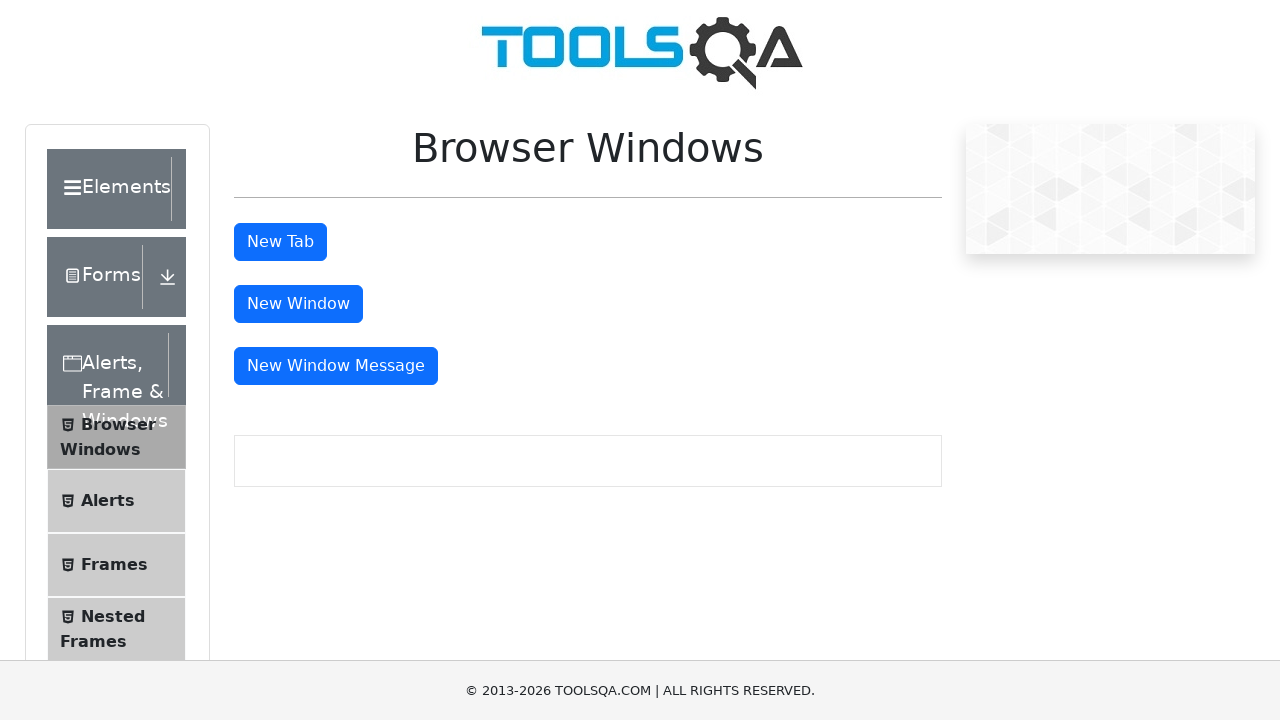

Clicked button to open new window at (298, 304) on #windowButton
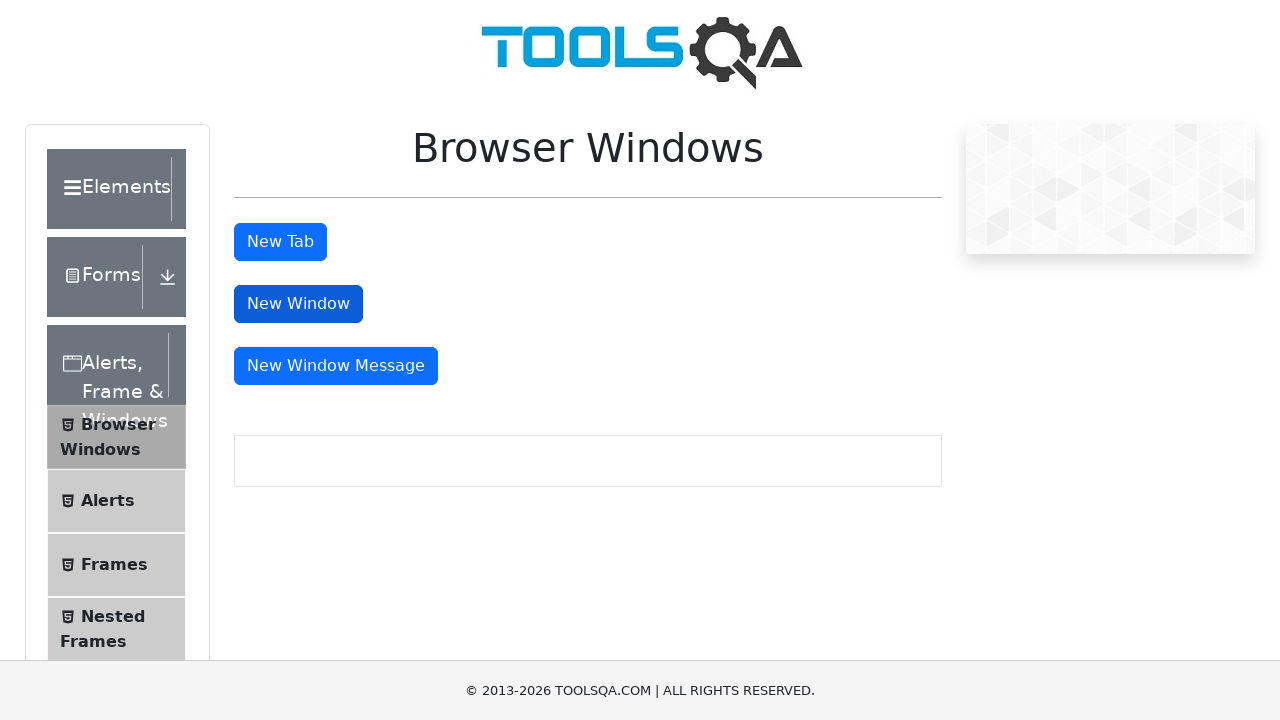

New window opened and captured
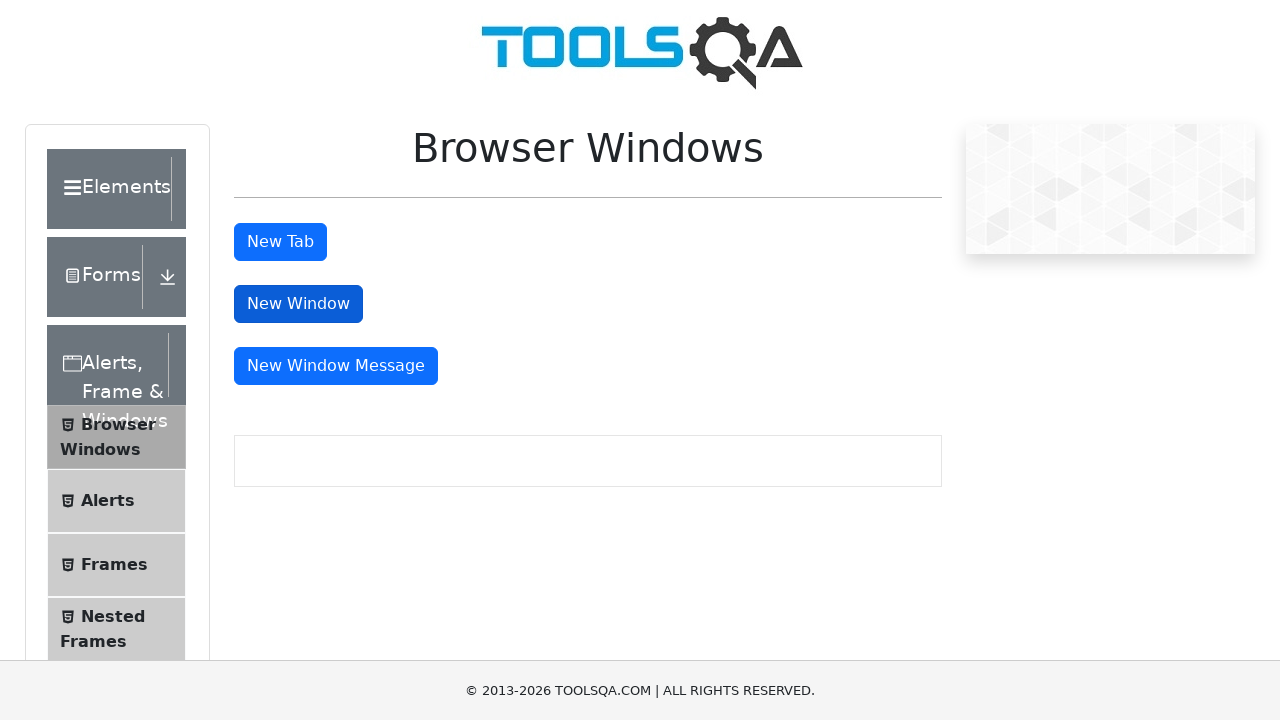

New window page loaded
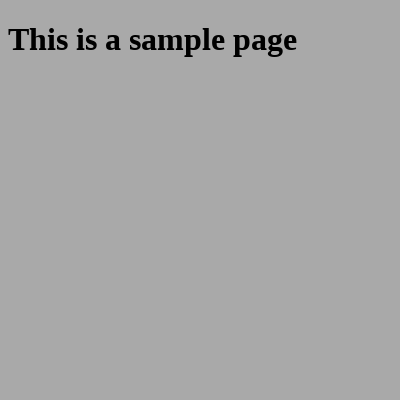

Extracted heading text from new window: 'This is a sample page'
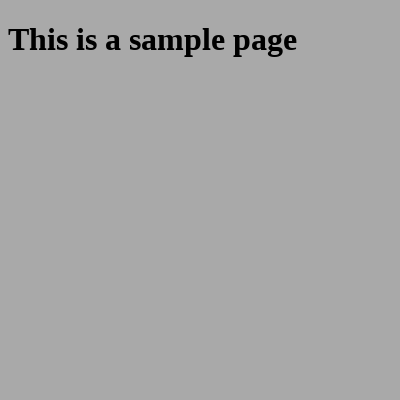

Closed new window
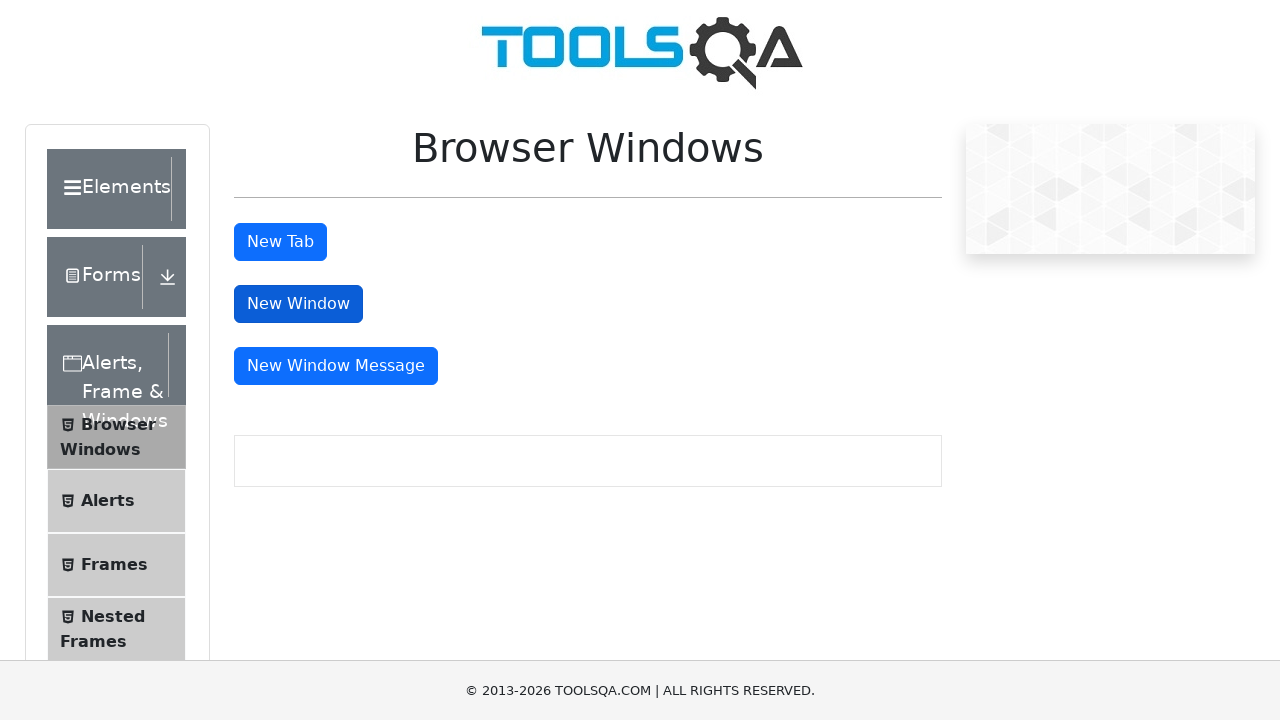

Waited 1 second and returned focus to main window
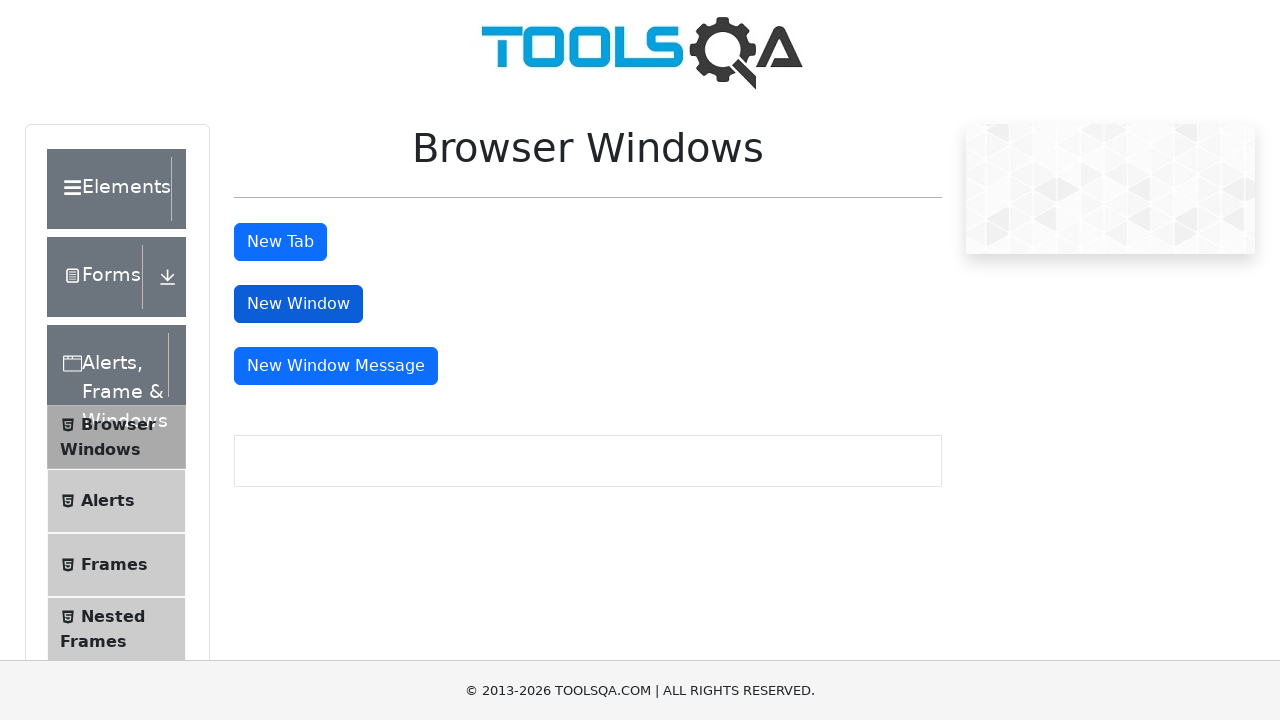

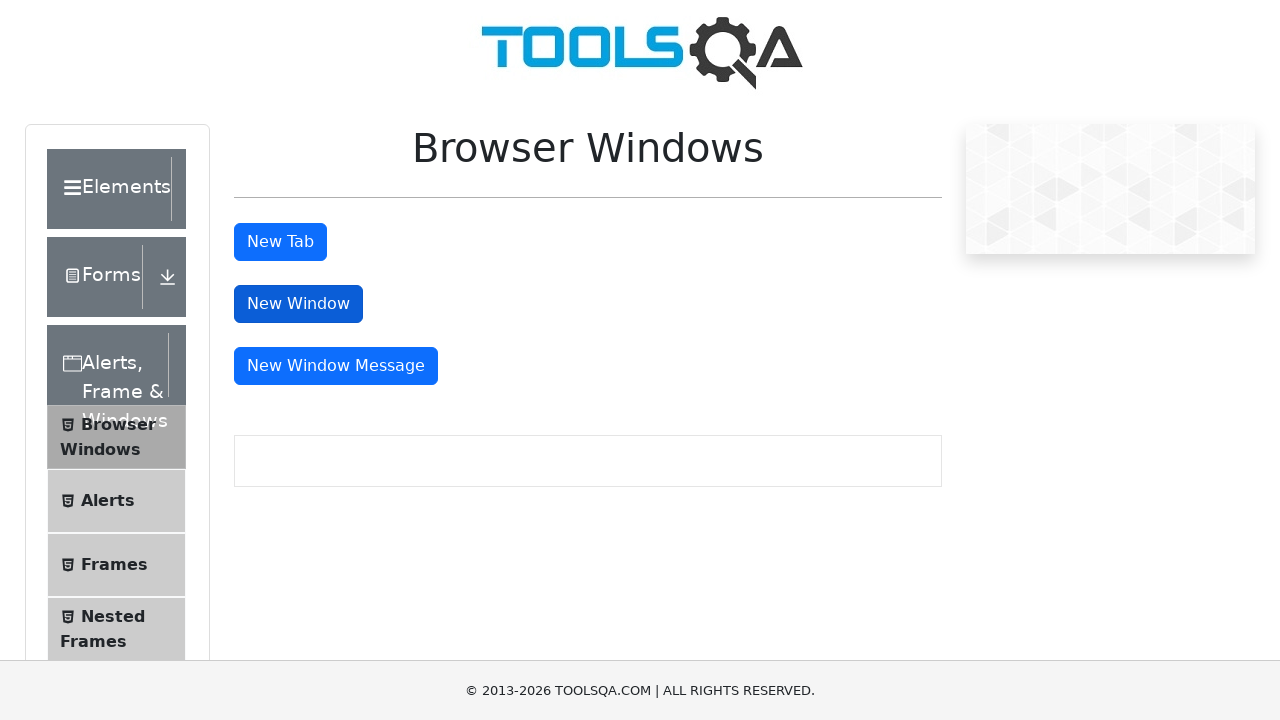